Tests window/tab switching functionality by clicking a button that opens a new tab, then iterating through all windows and closing the one with "Selenium" in the title

Starting URL: https://demo.automationtesting.in/Windows.html

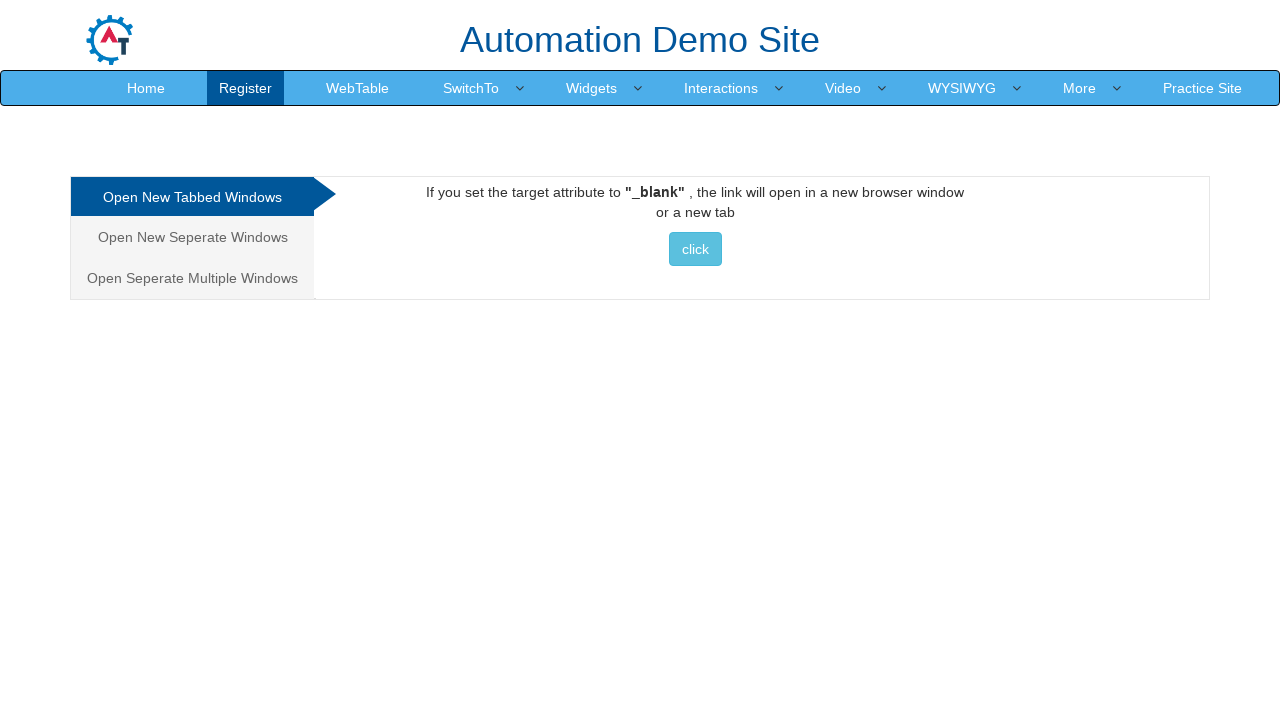

Navigated to Windows demo page
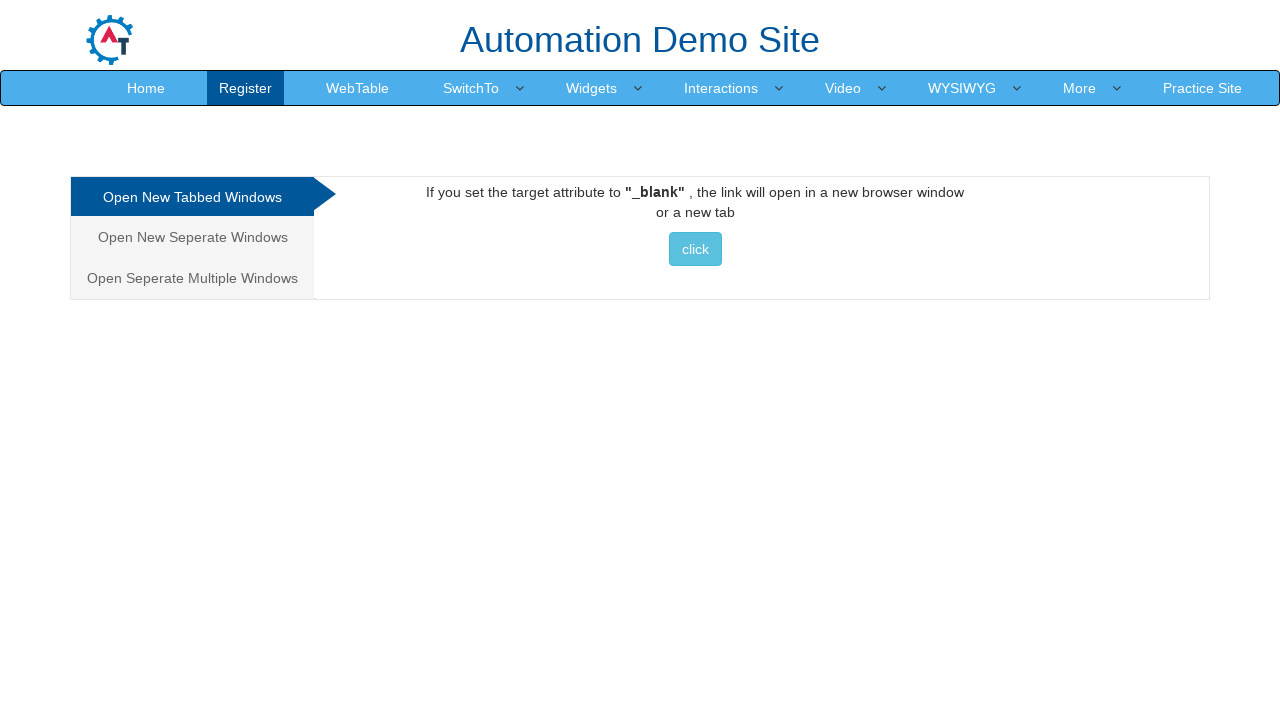

Clicked button to open new tab/window at (695, 249) on xpath=//button[text()='    click   ']
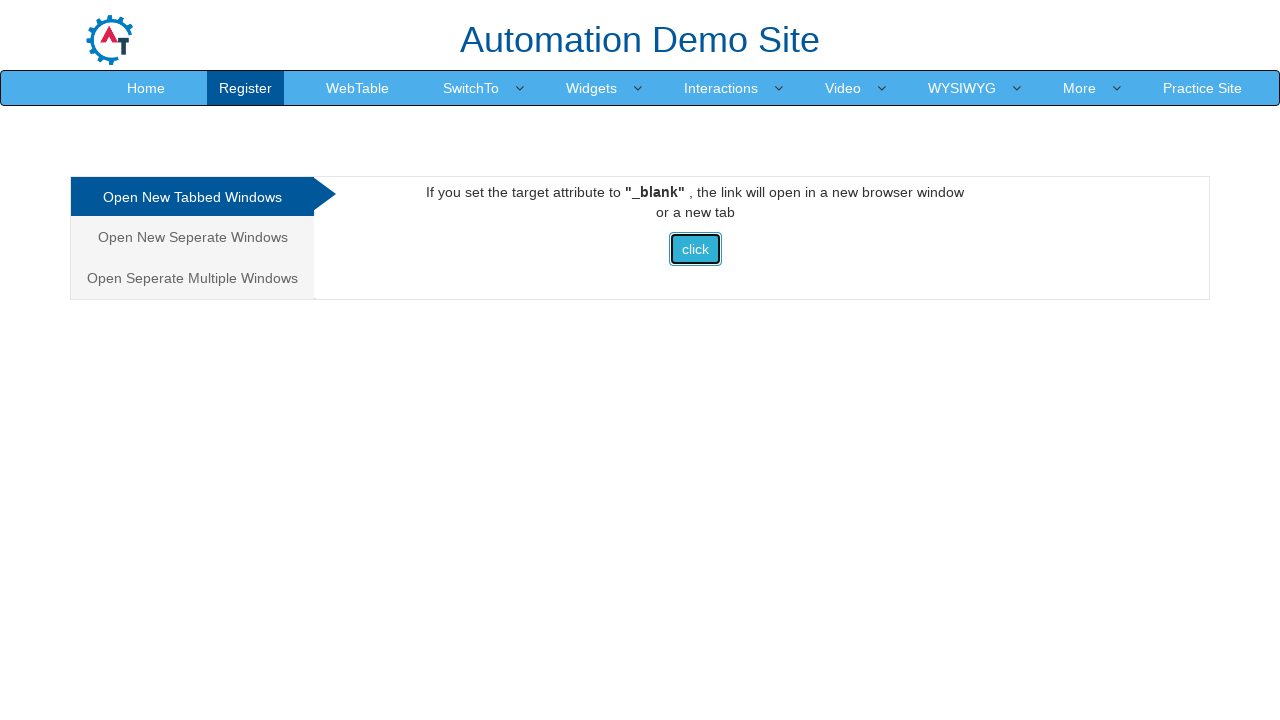

Waited for new tab/window to open
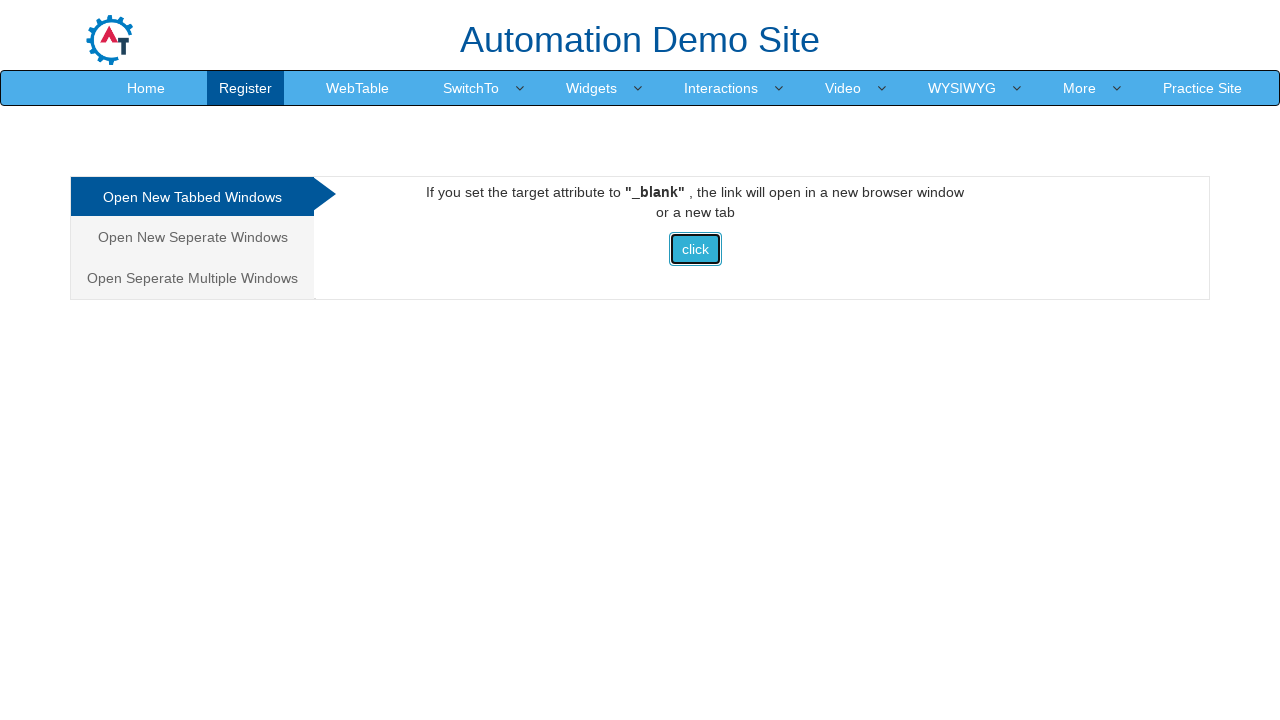

Retrieved all pages from context
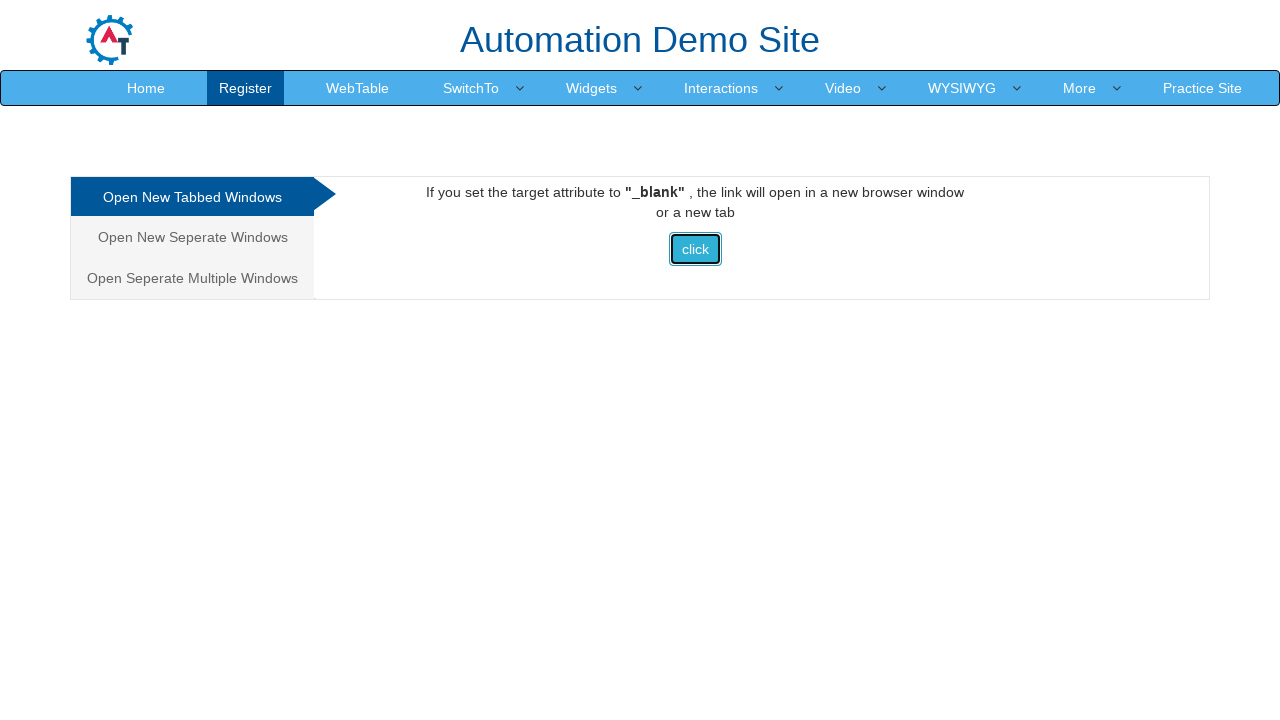

Retrieved page title: Frames & windows
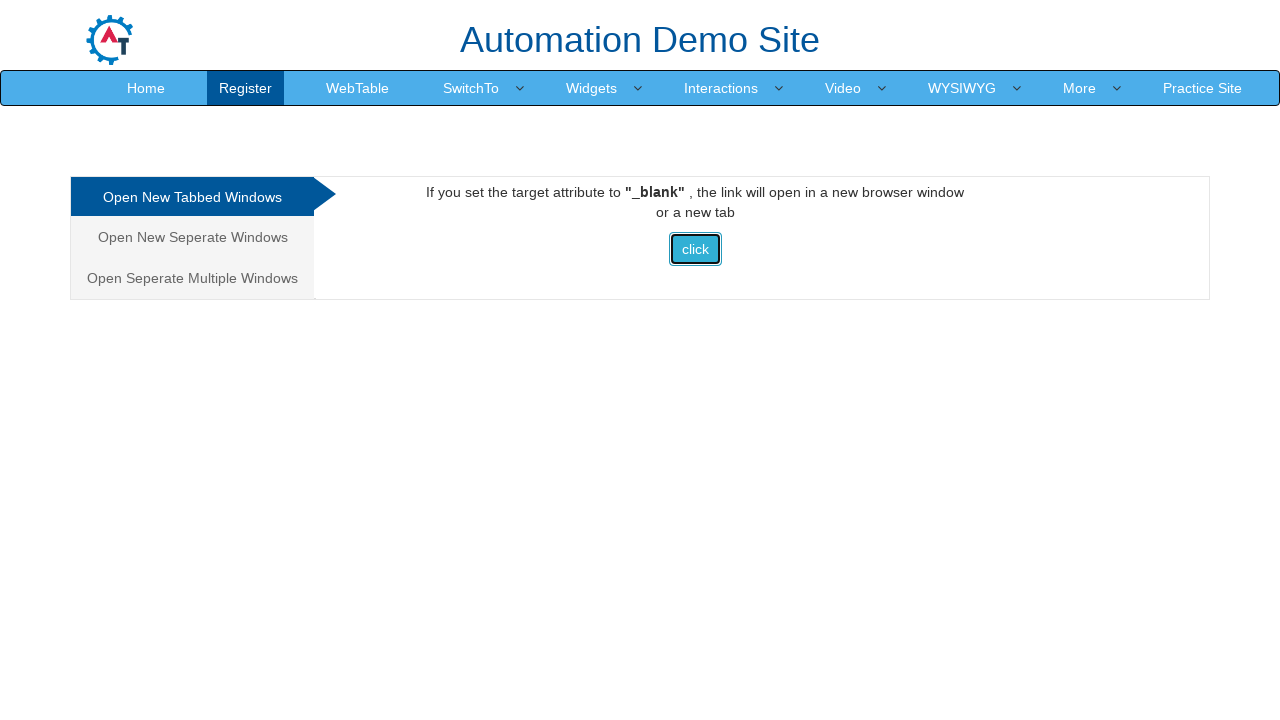

Retrieved page title: Selenium
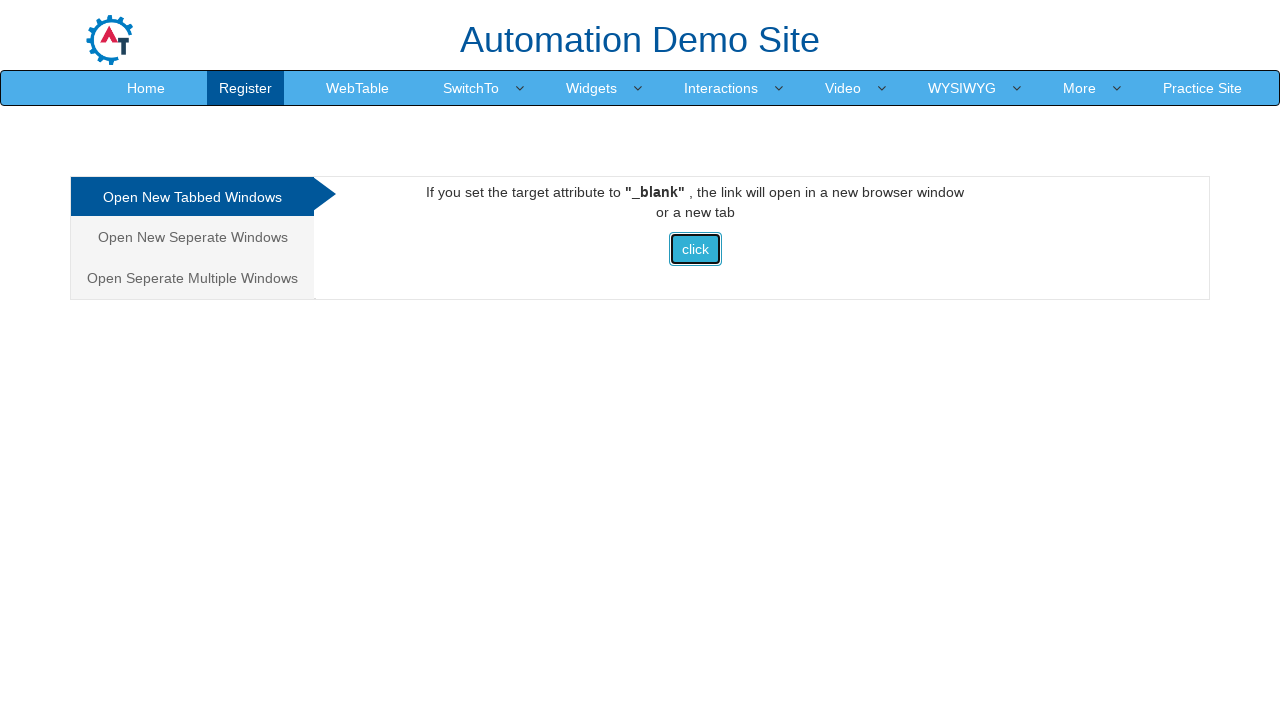

Closed page with 'Selenium' in title
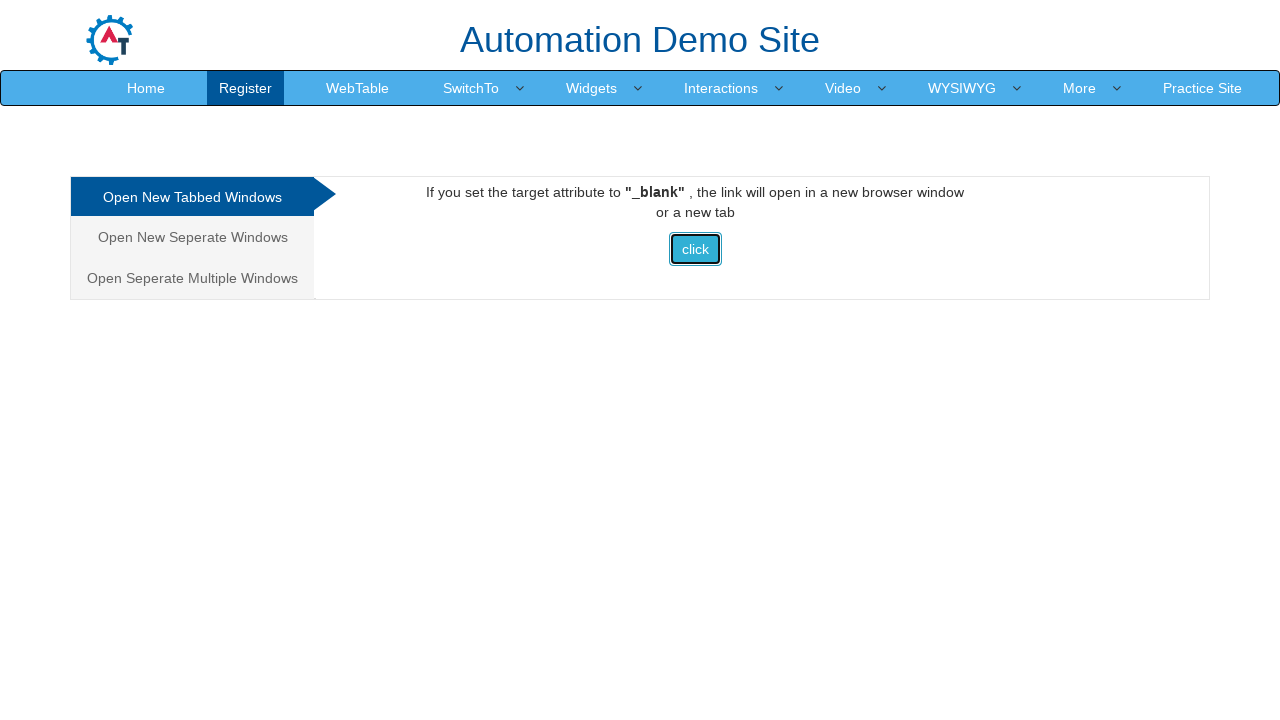

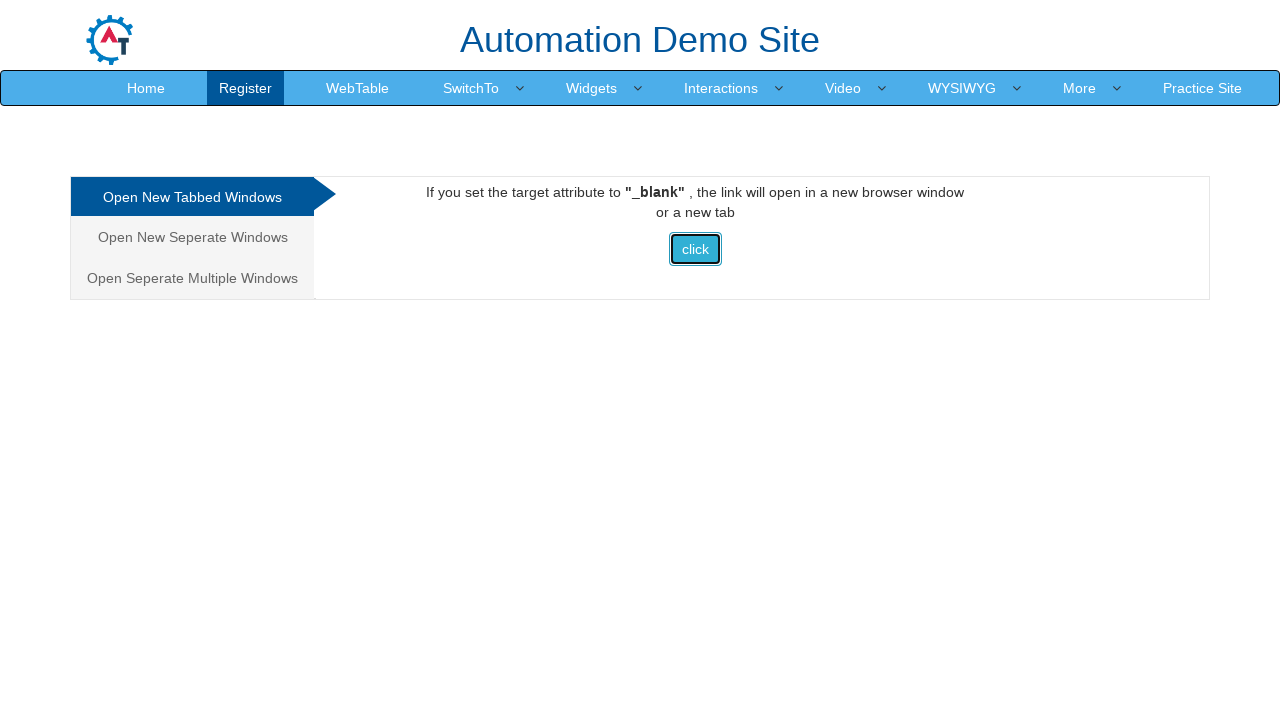